Tests drag and drop functionality on the jQuery UI droppable demo page by dragging an element onto a drop target within an iframe

Starting URL: https://jqueryui.com/droppable/

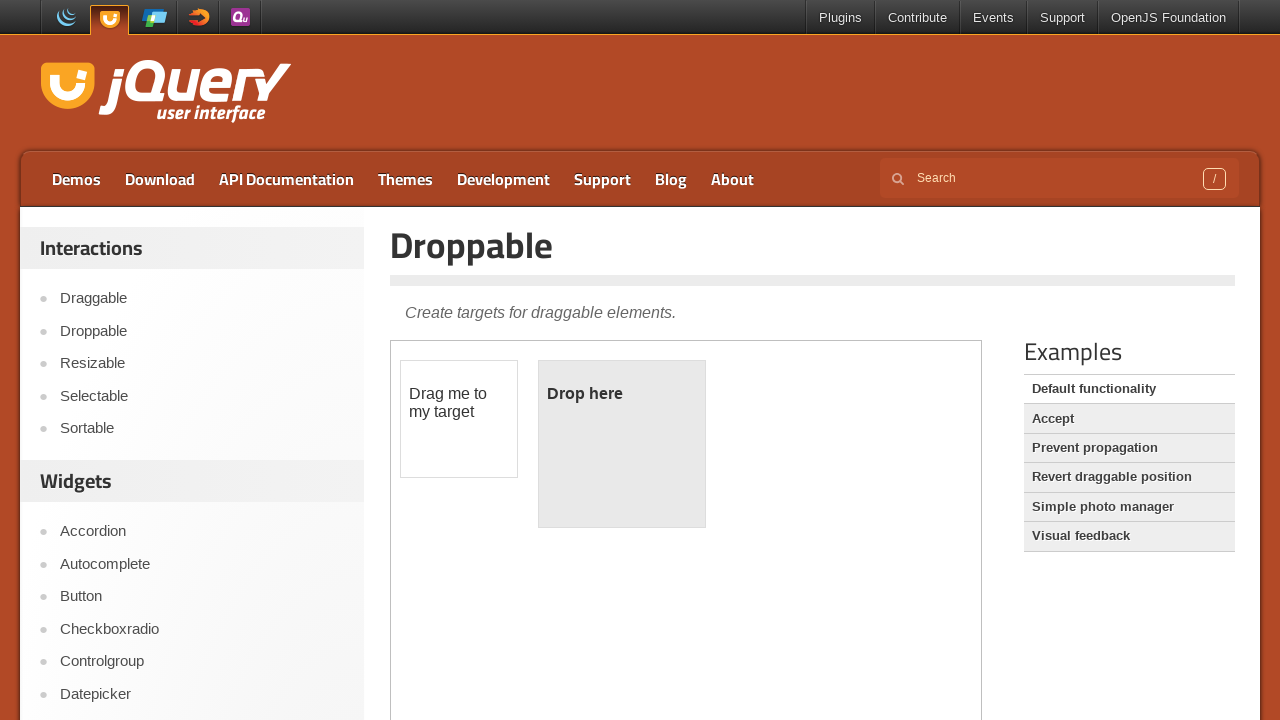

Located the demo-frame iframe containing drag and drop elements
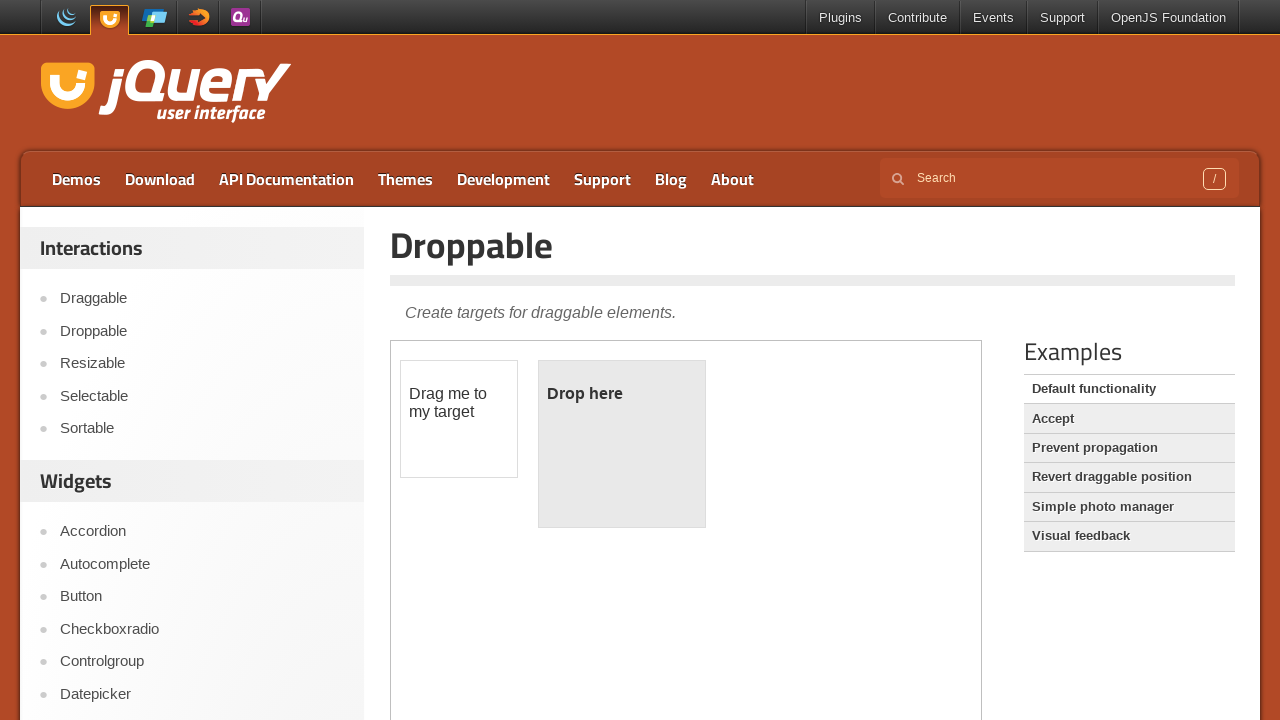

Located the draggable element with id 'draggable'
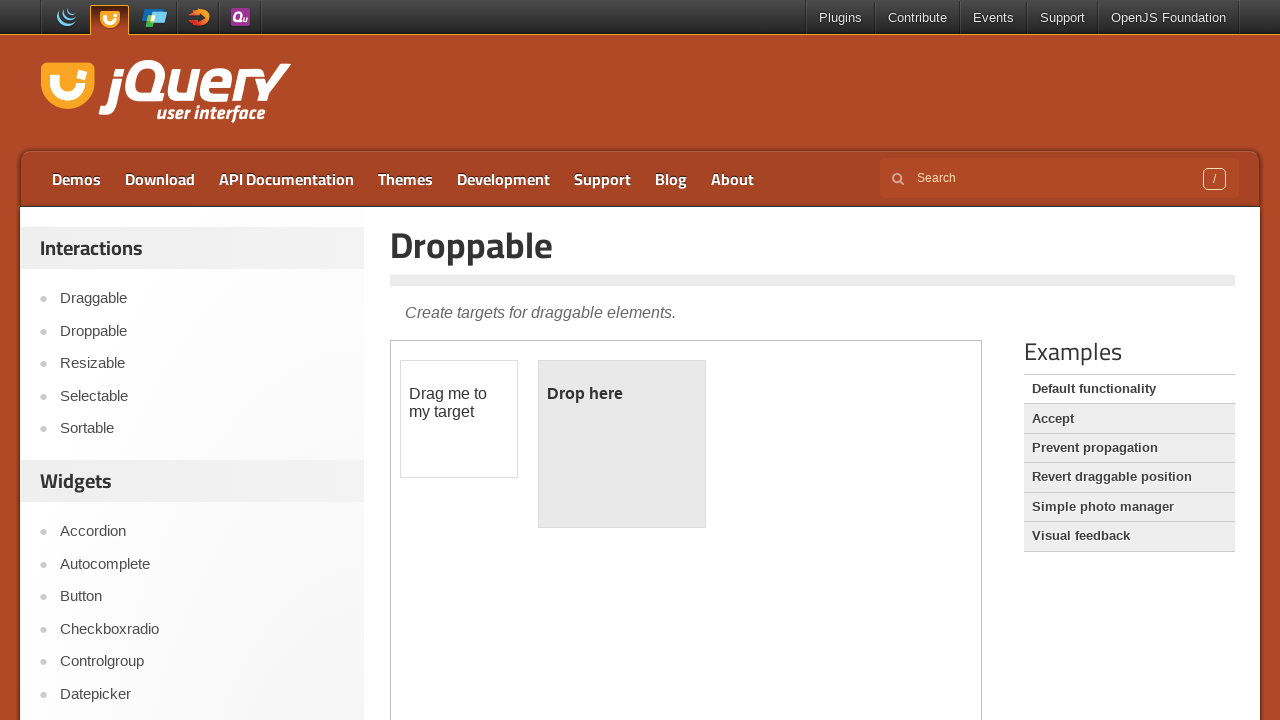

Located the droppable target element with id 'droppable'
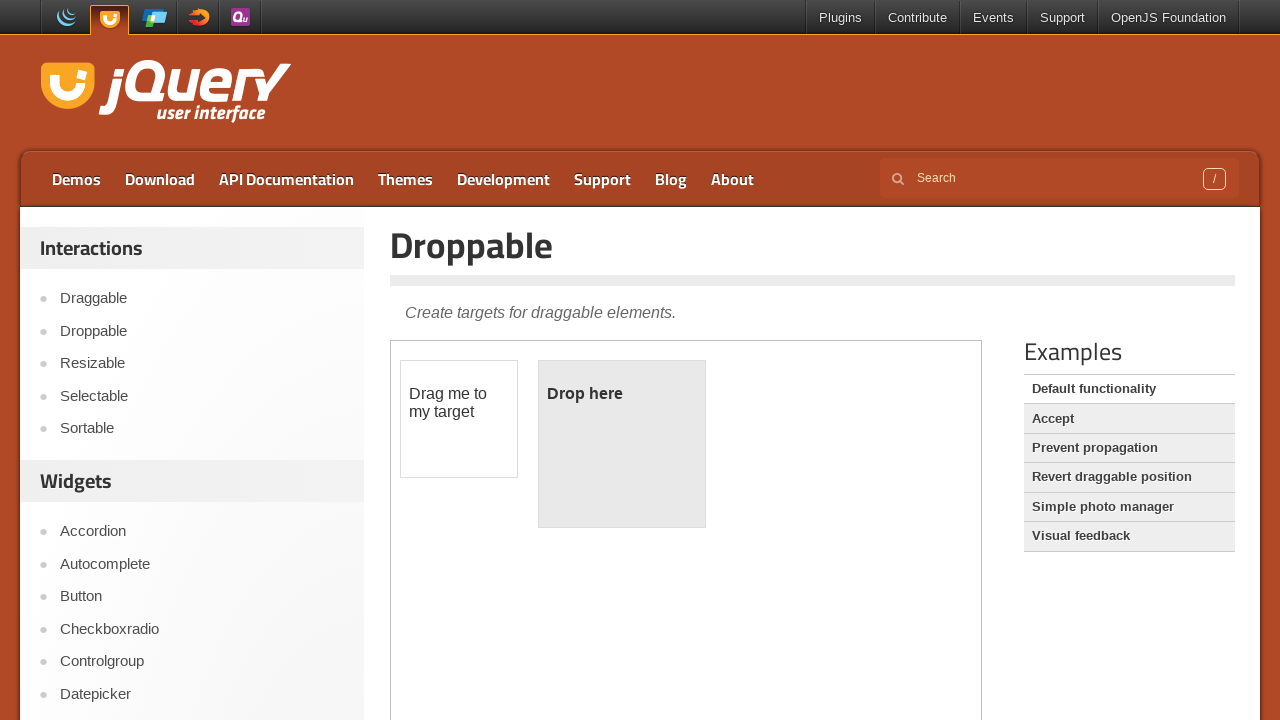

Dragged the draggable element onto the droppable target at (622, 444)
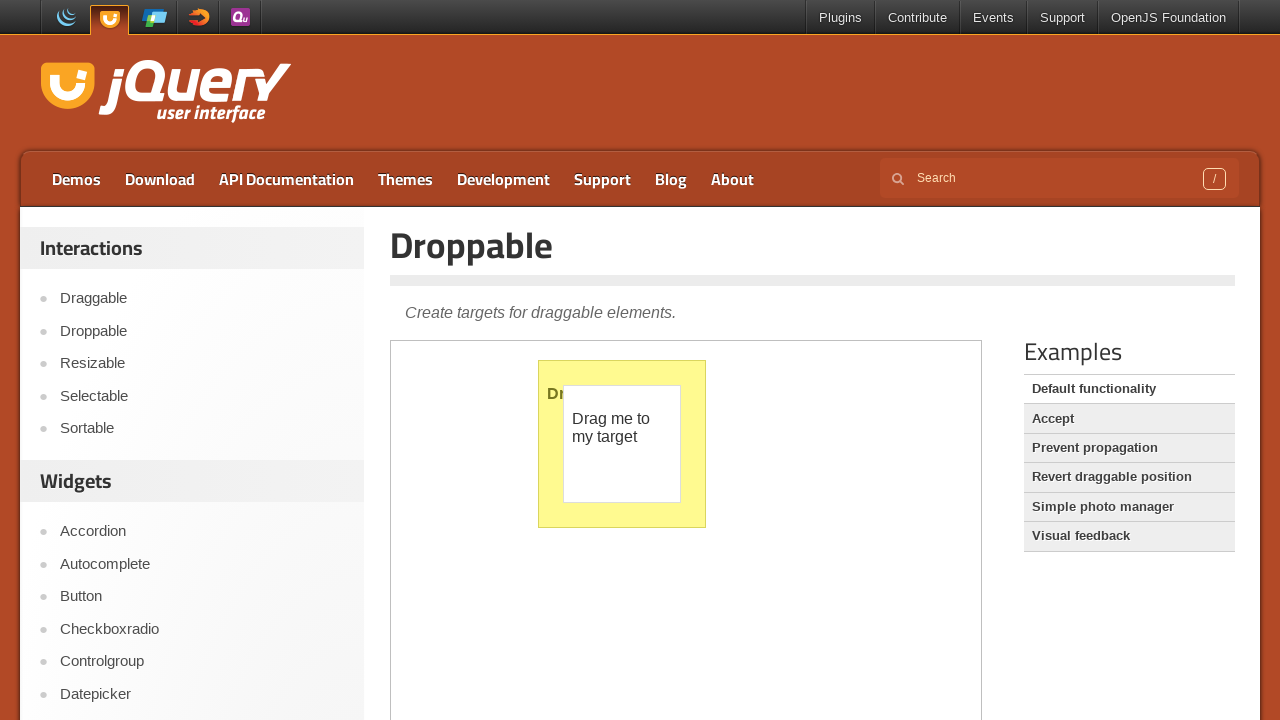

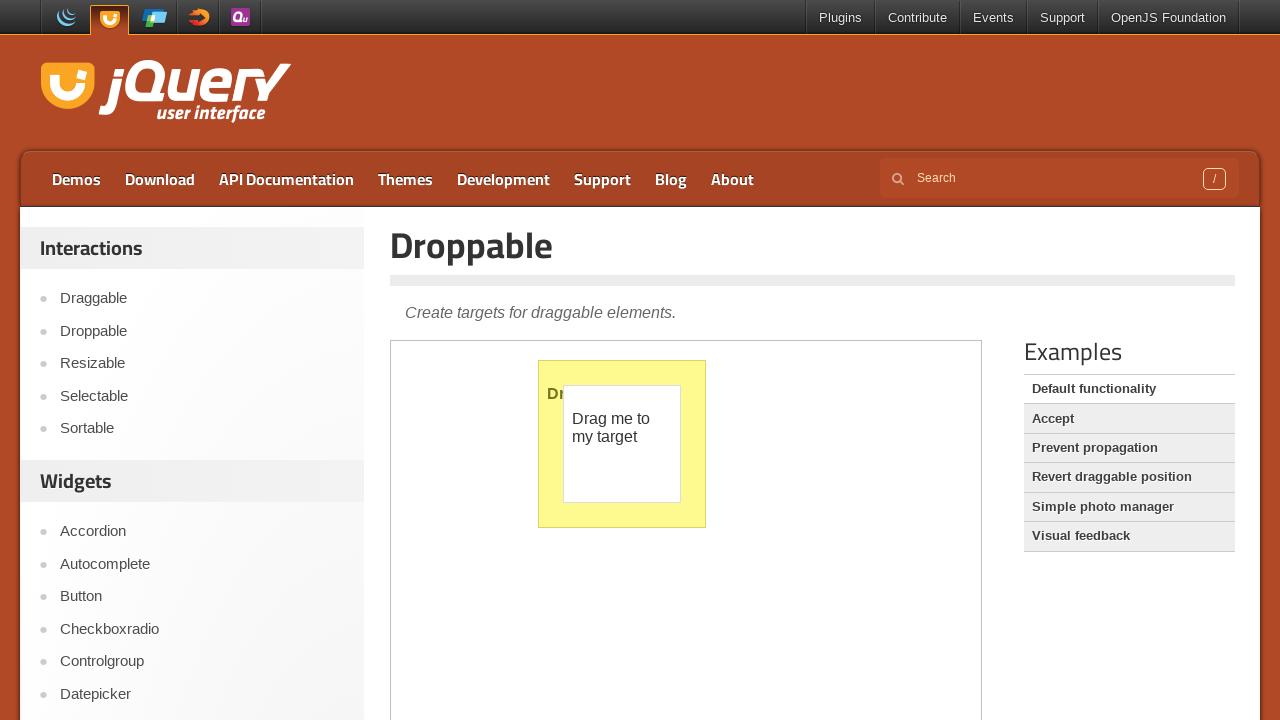